Tests complete CRUD workflow for a TodoMVC application including adding todos, editing, toggling completion status, clearing completed items, canceling edits, and deleting items.

Starting URL: http://todomvc4tasj.herokuapp.com/

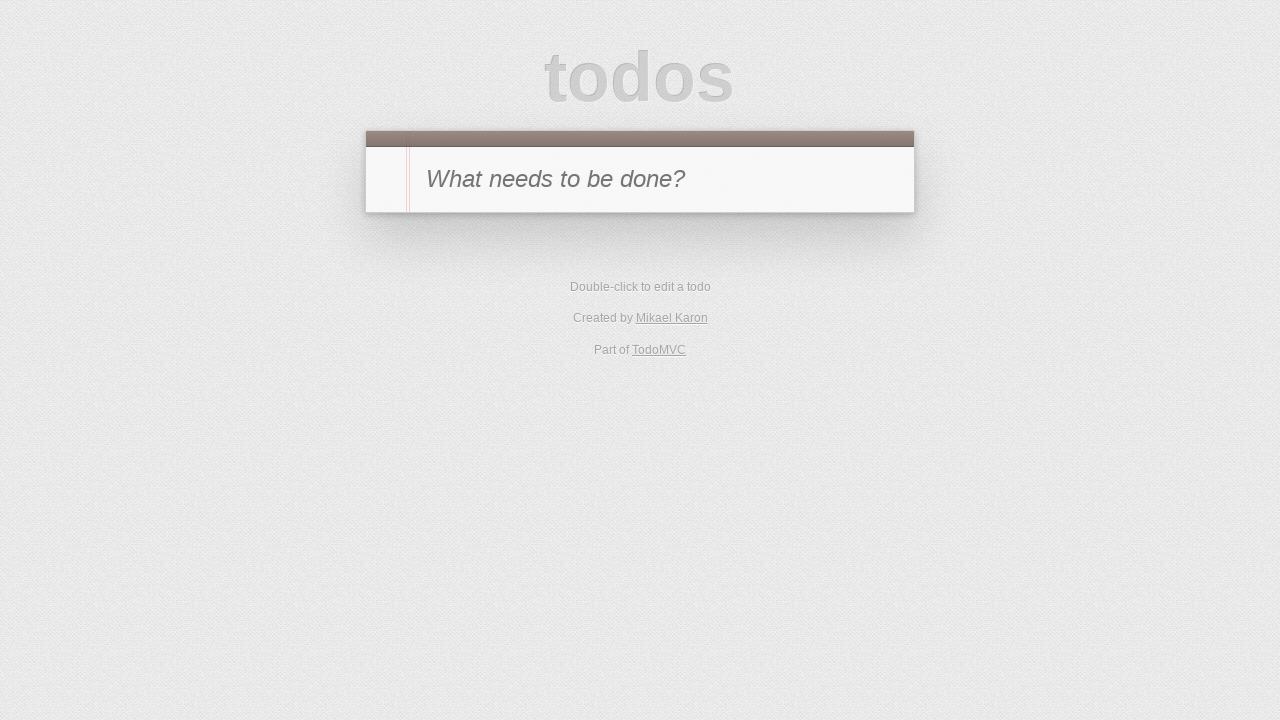

TodoMVC app fully loaded with modules and event handlers
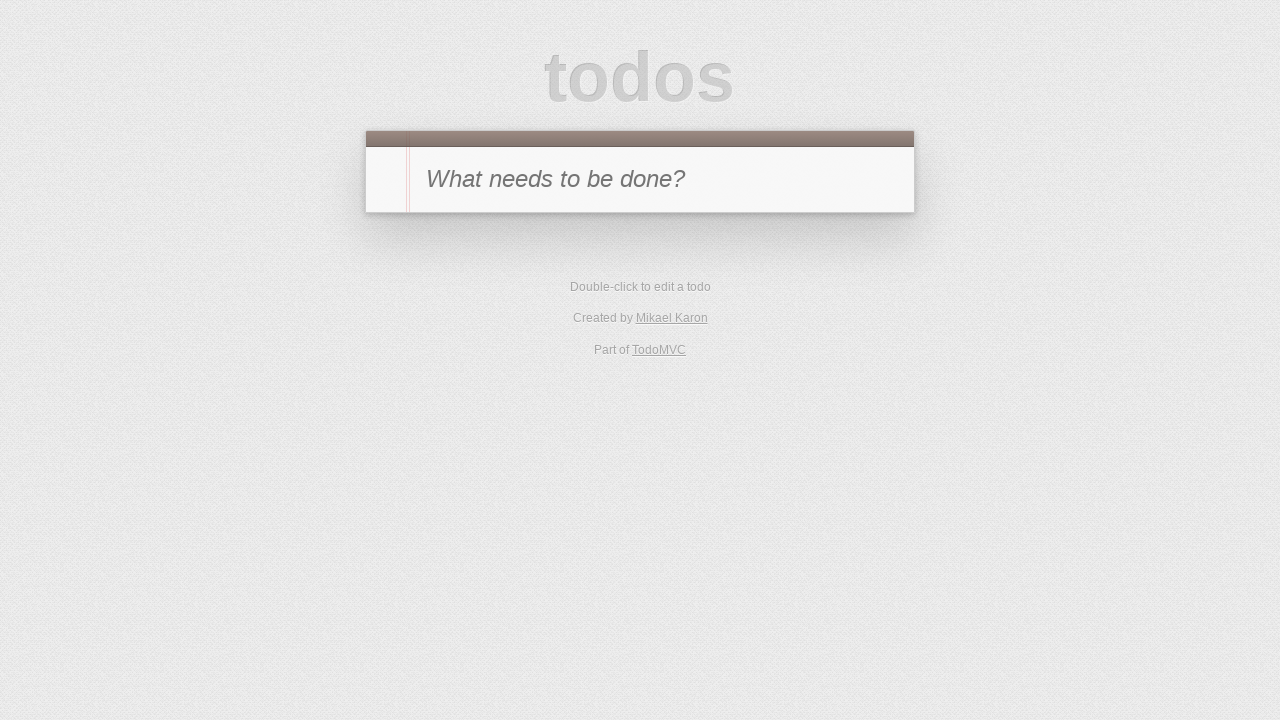

Filled new-todo input with 'a' on #new-todo
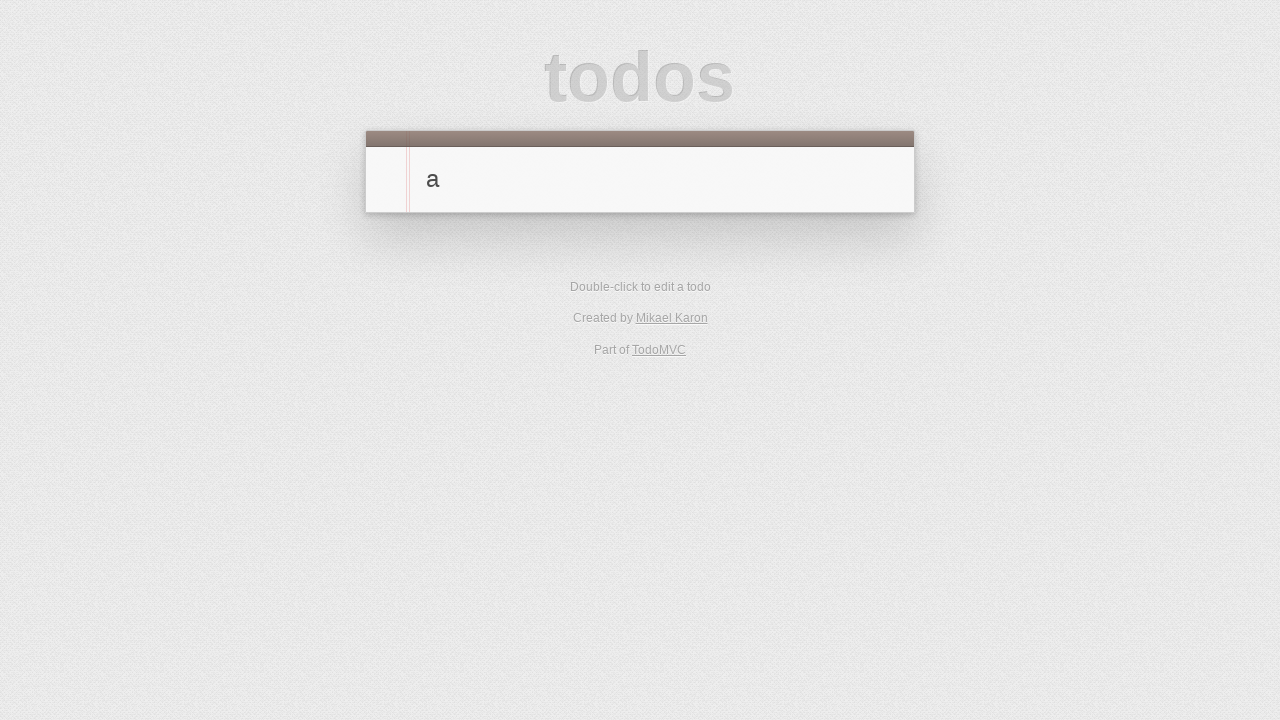

Pressed Enter to add first todo 'a' on #new-todo
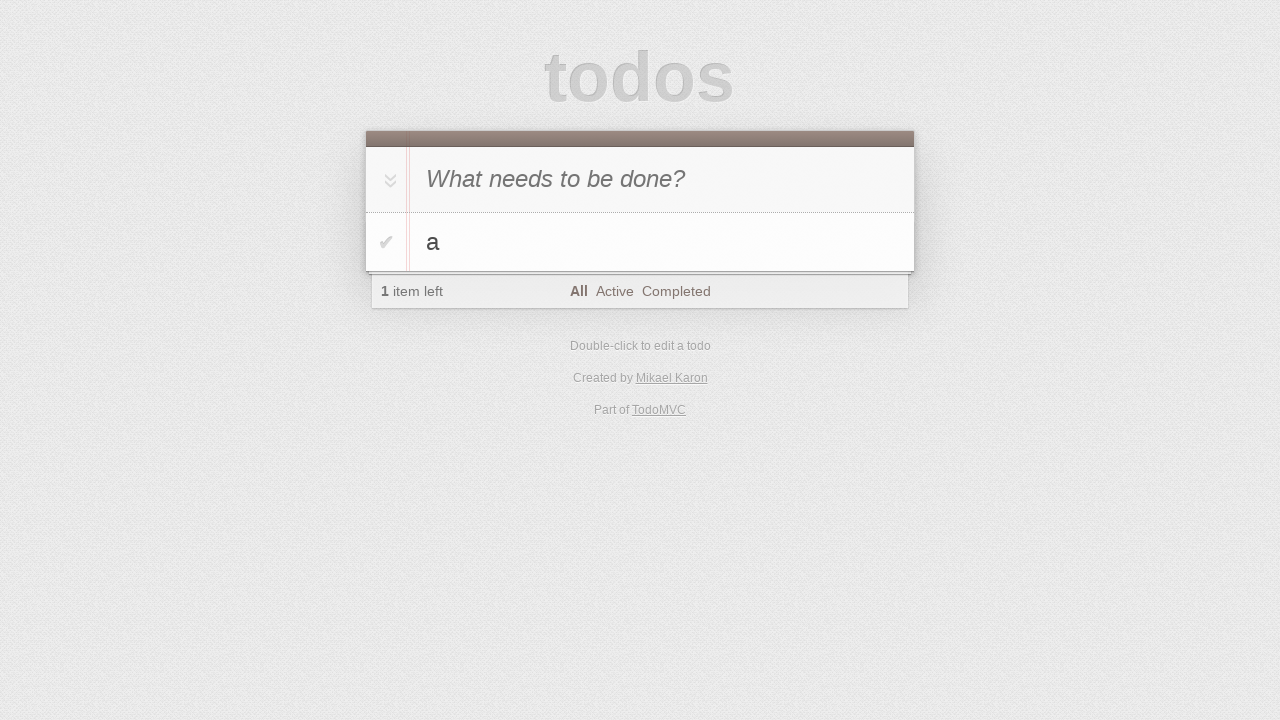

Filled new-todo input with 'b' on #new-todo
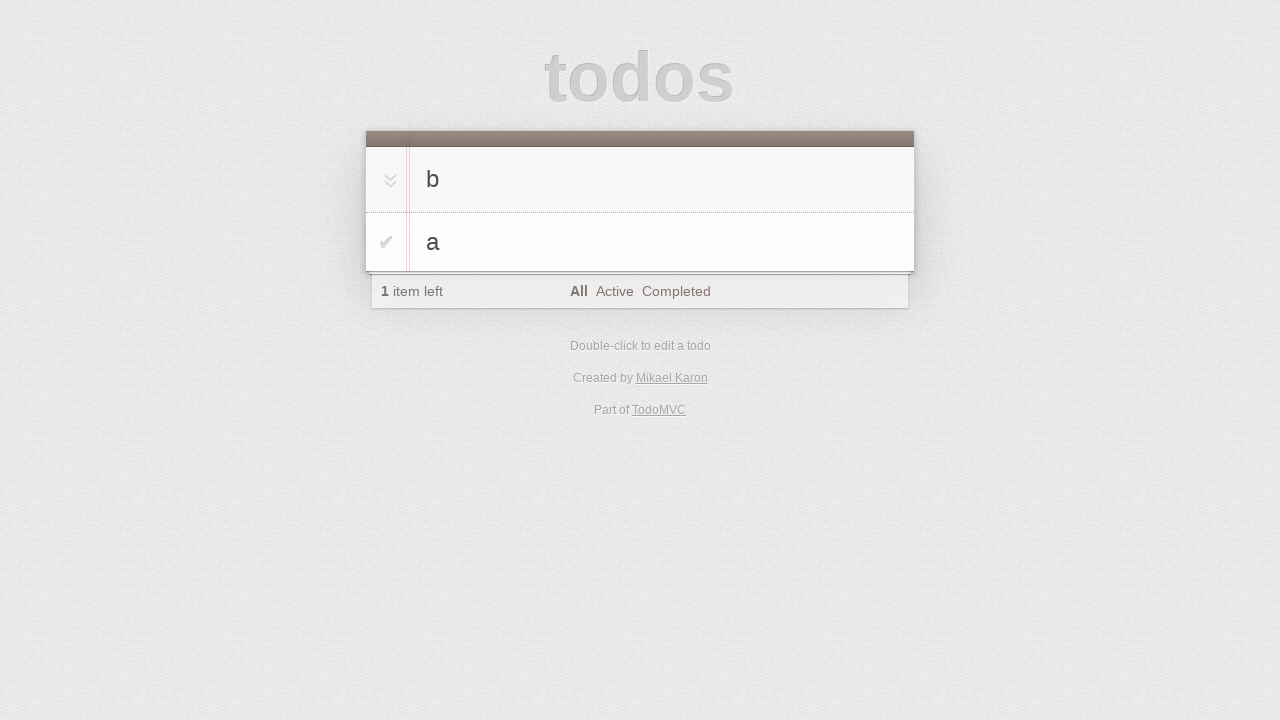

Pressed Enter to add second todo 'b' on #new-todo
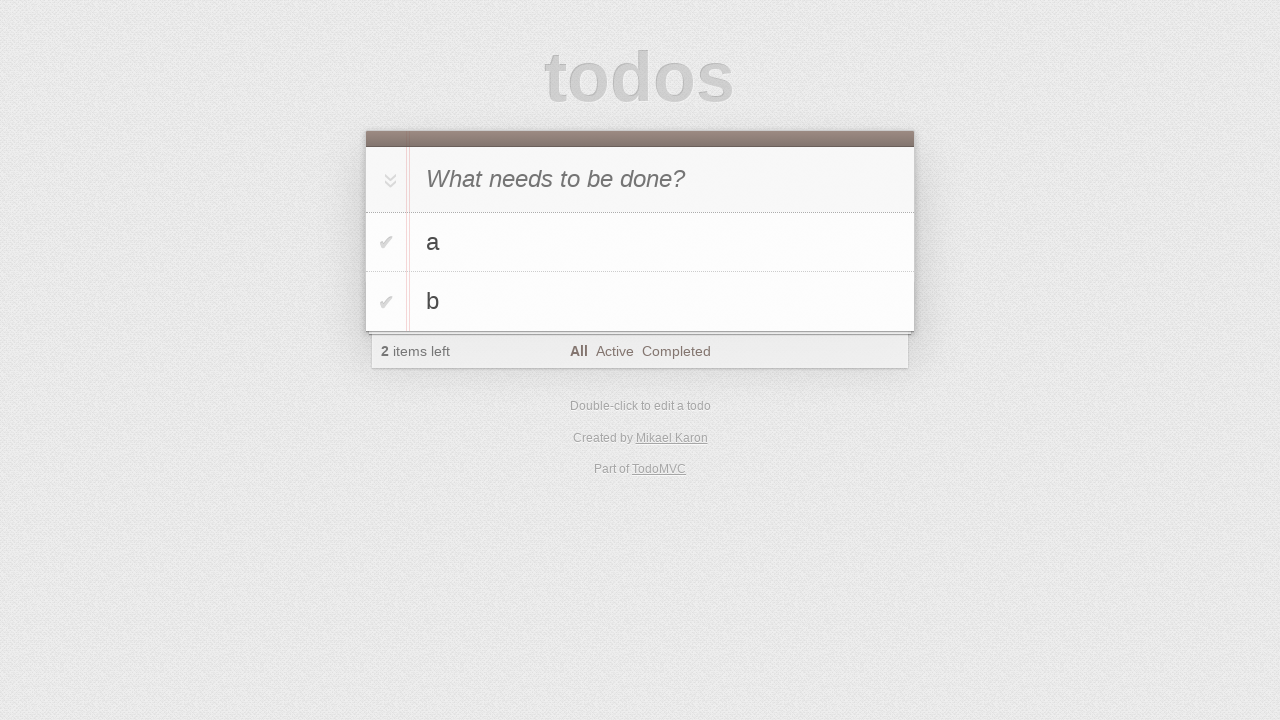

Filled new-todo input with 'c' on #new-todo
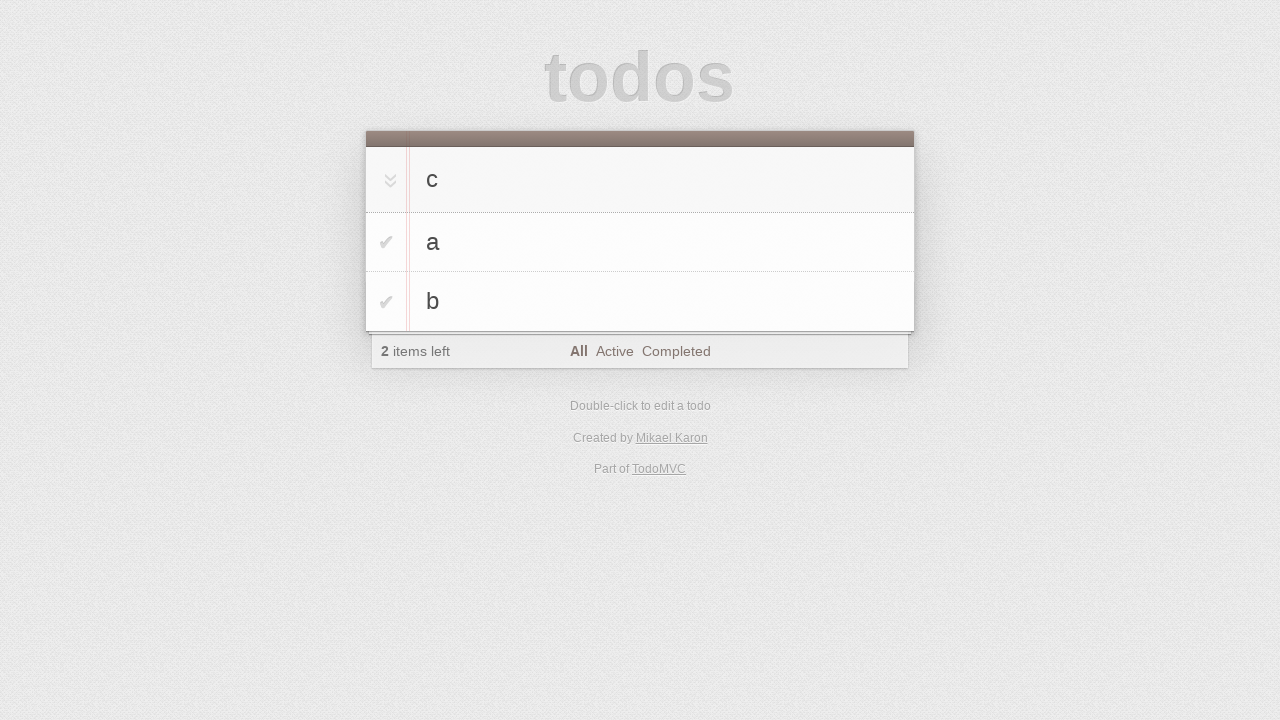

Pressed Enter to add third todo 'c' on #new-todo
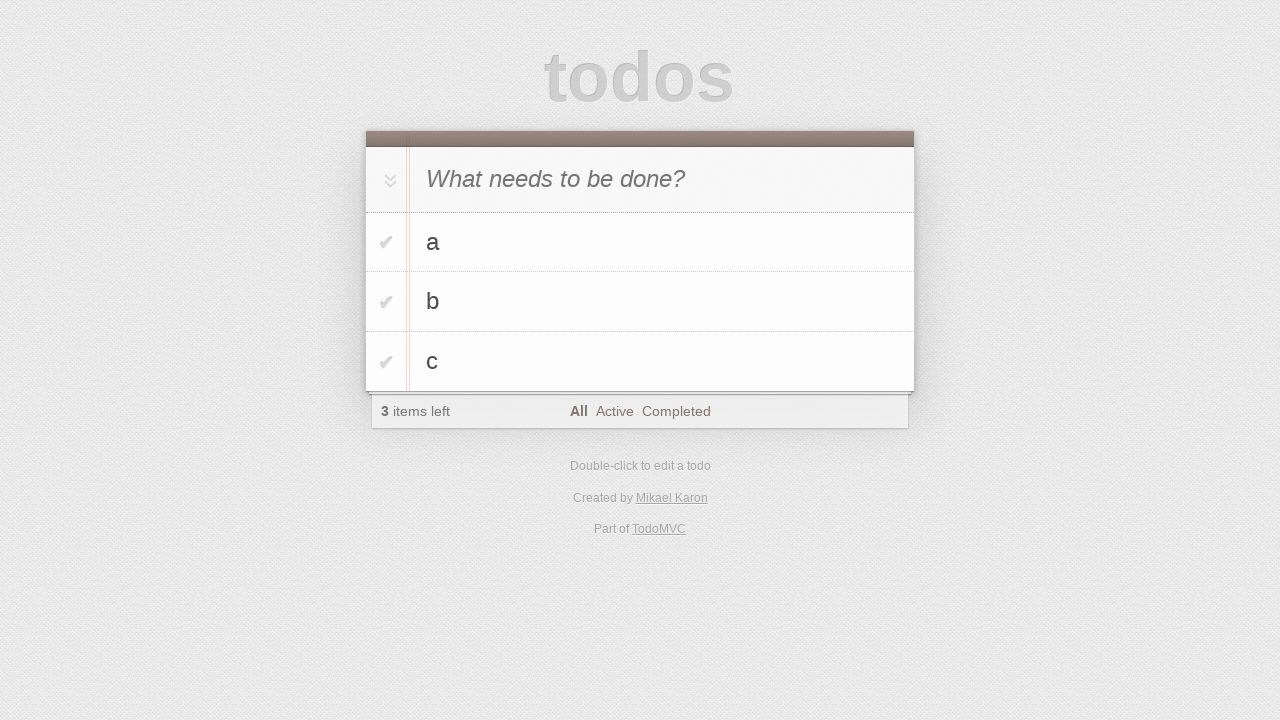

Verified todos are displayed in list
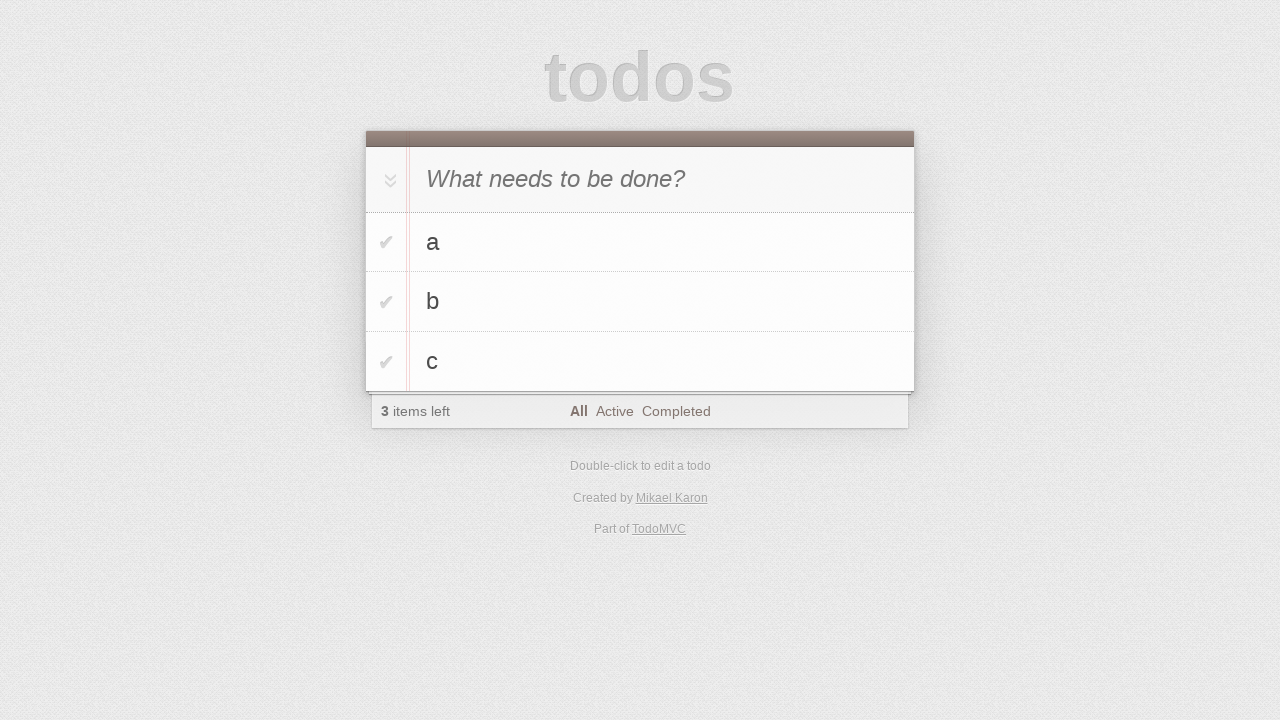

Located todo 'b' for editing
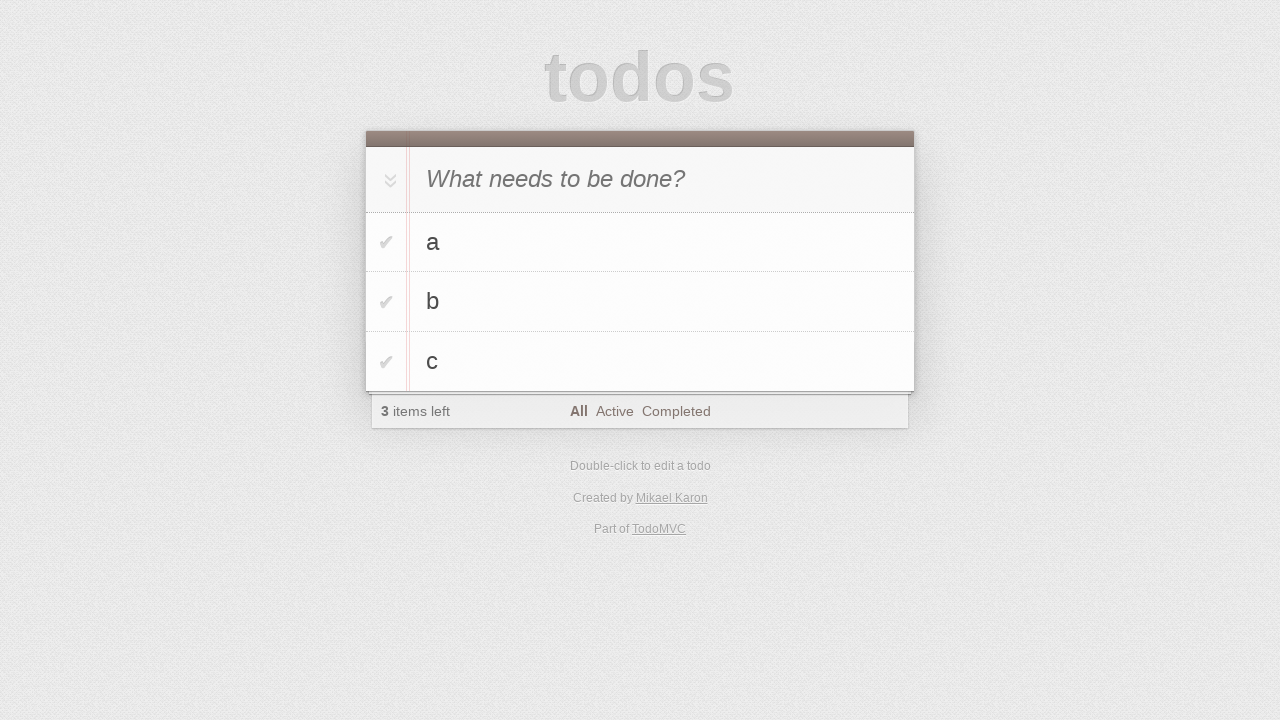

Double-clicked todo 'b' to enter edit mode at (640, 302) on #todo-list>li >> internal:has-text="b"i >> nth=0
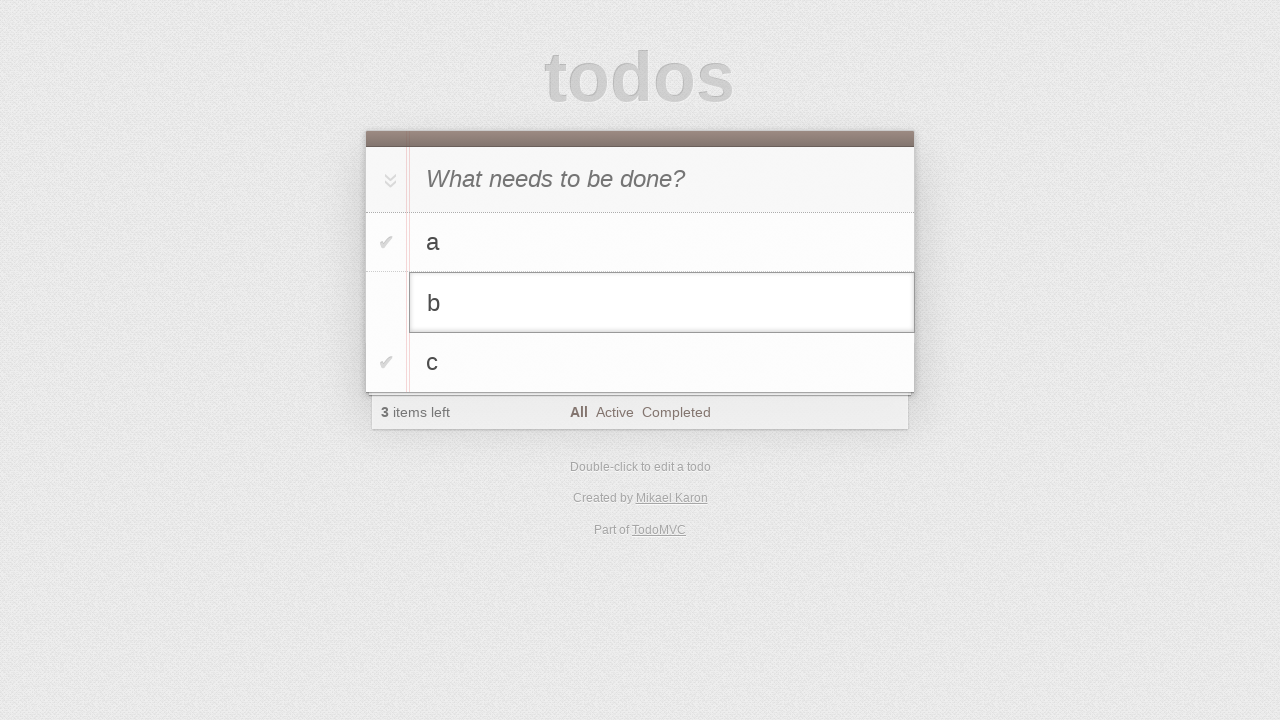

Filled edit field with 'b edited' on #todo-list>li.editing .edit
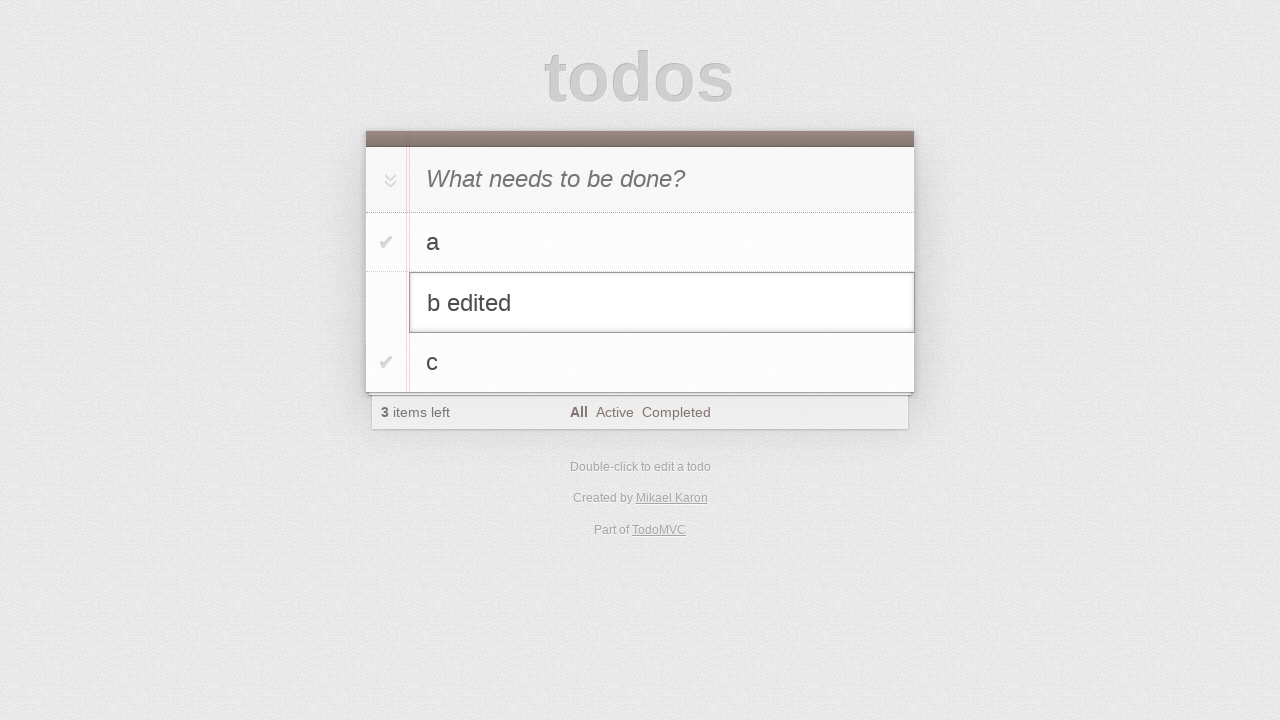

Pressed Enter to save edited todo 'b edited' on #todo-list>li.editing .edit
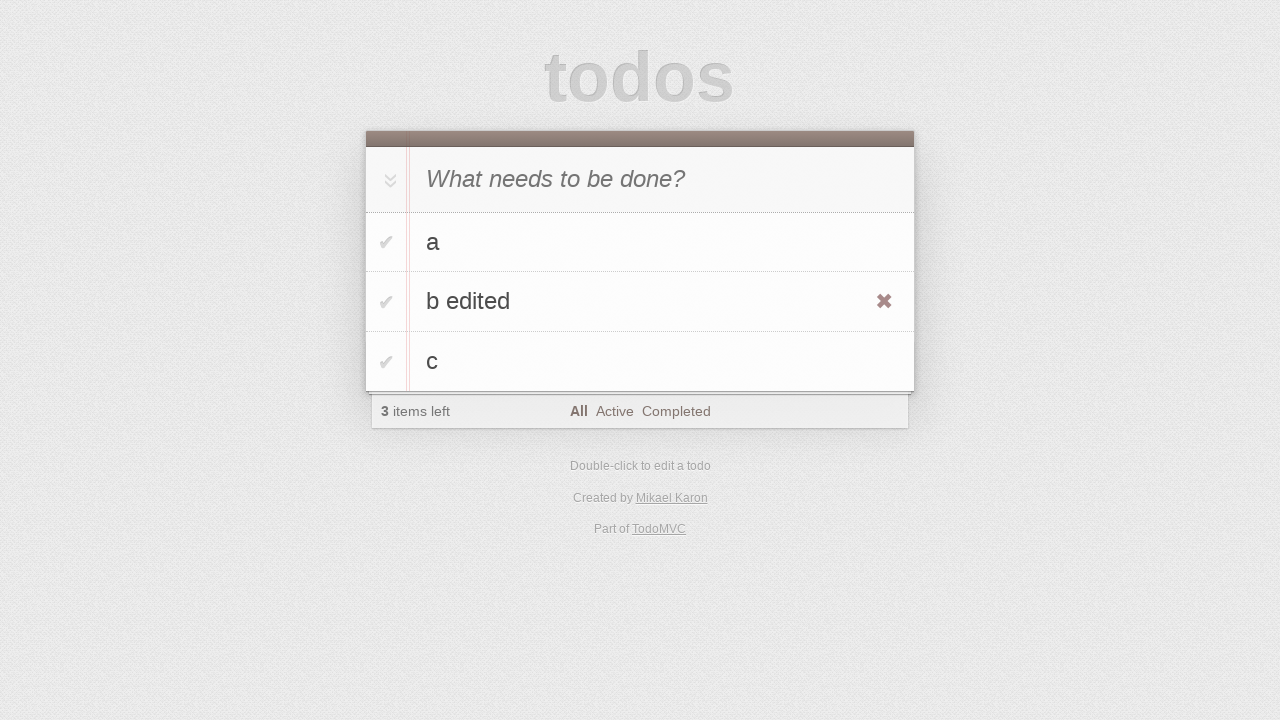

Located edited todo 'b edited'
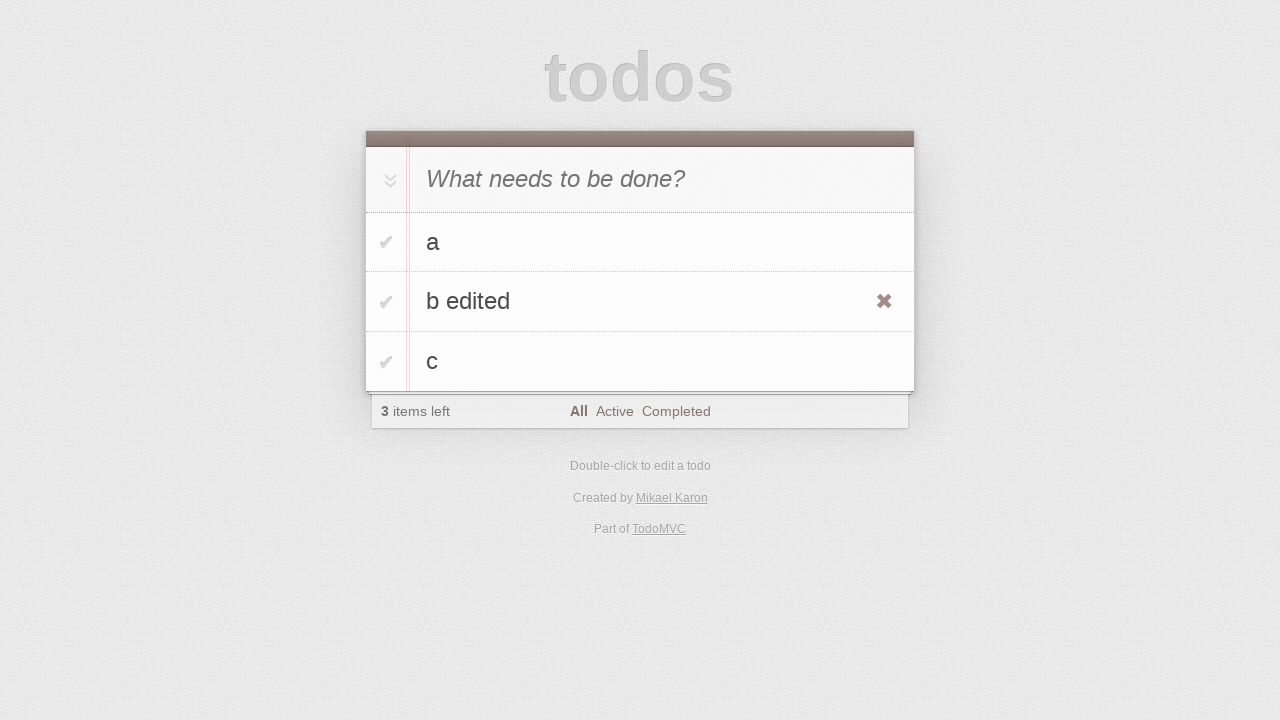

Clicked toggle checkbox to mark 'b edited' as completed at (386, 302) on #todo-list>li >> internal:has-text="b edited"i >> .toggle
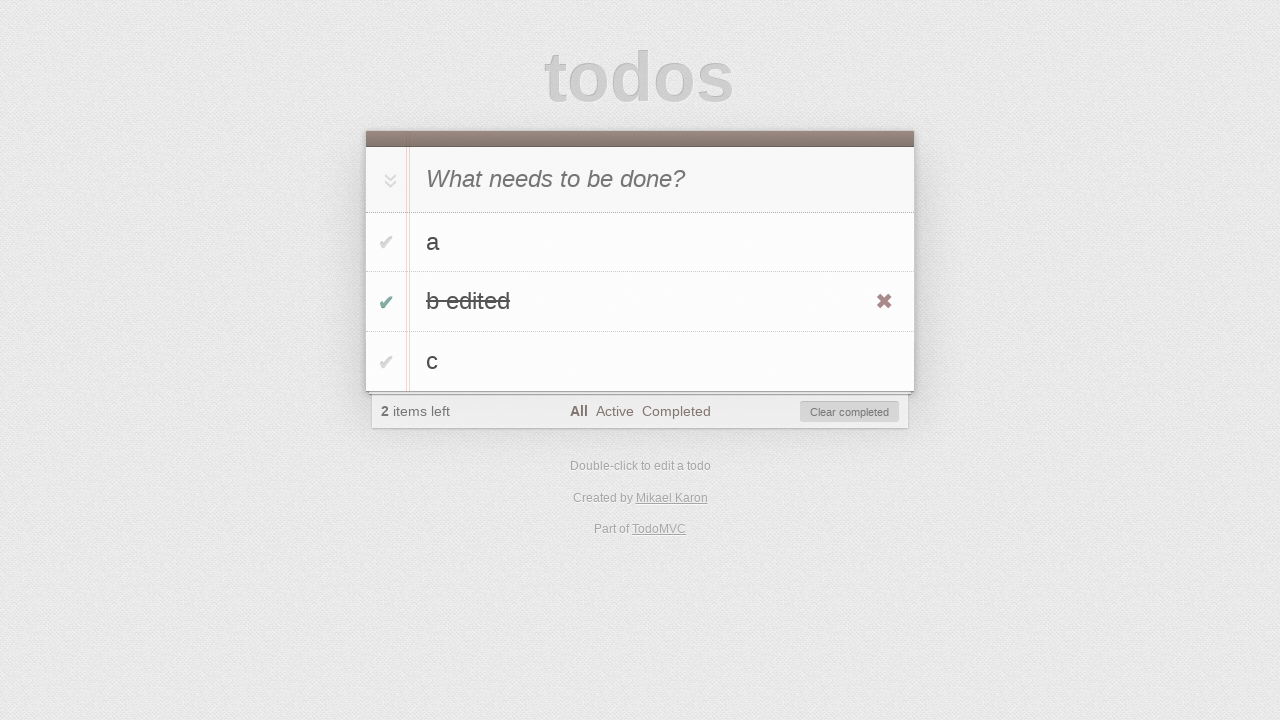

Clicked 'Clear completed' button to remove completed todos at (850, 412) on #clear-completed
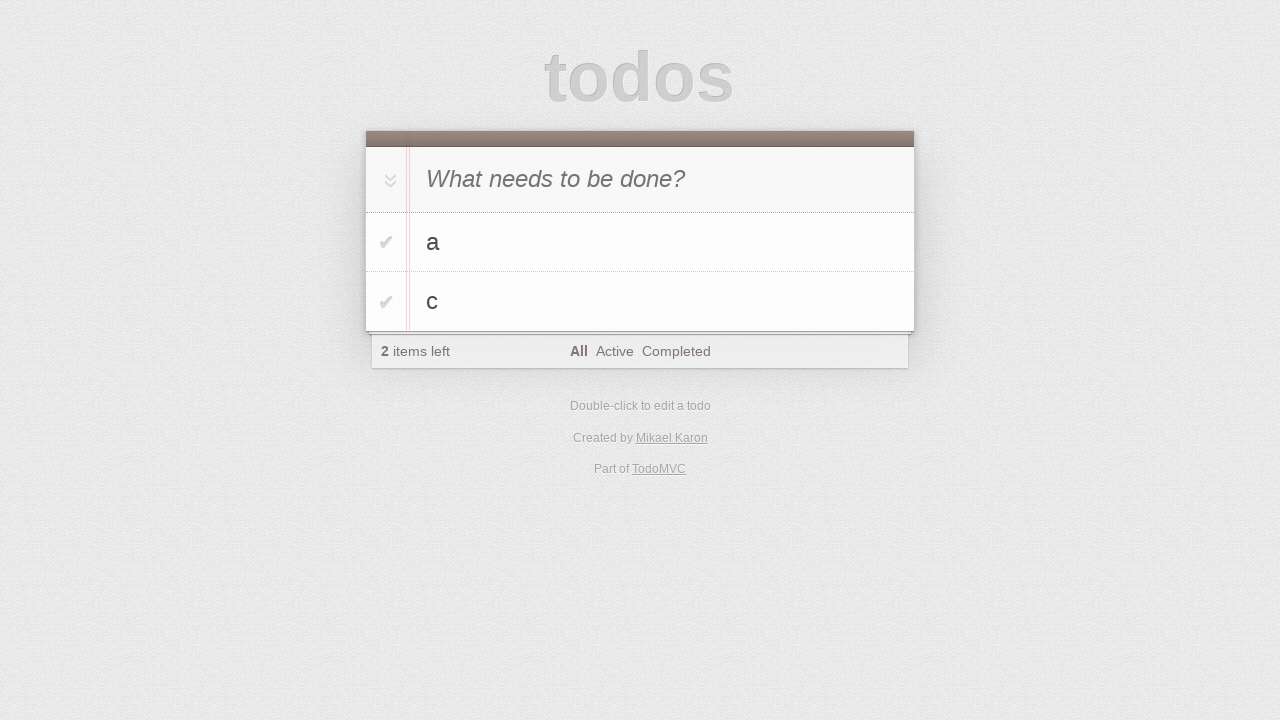

Located todo 'c' for testing edit cancellation
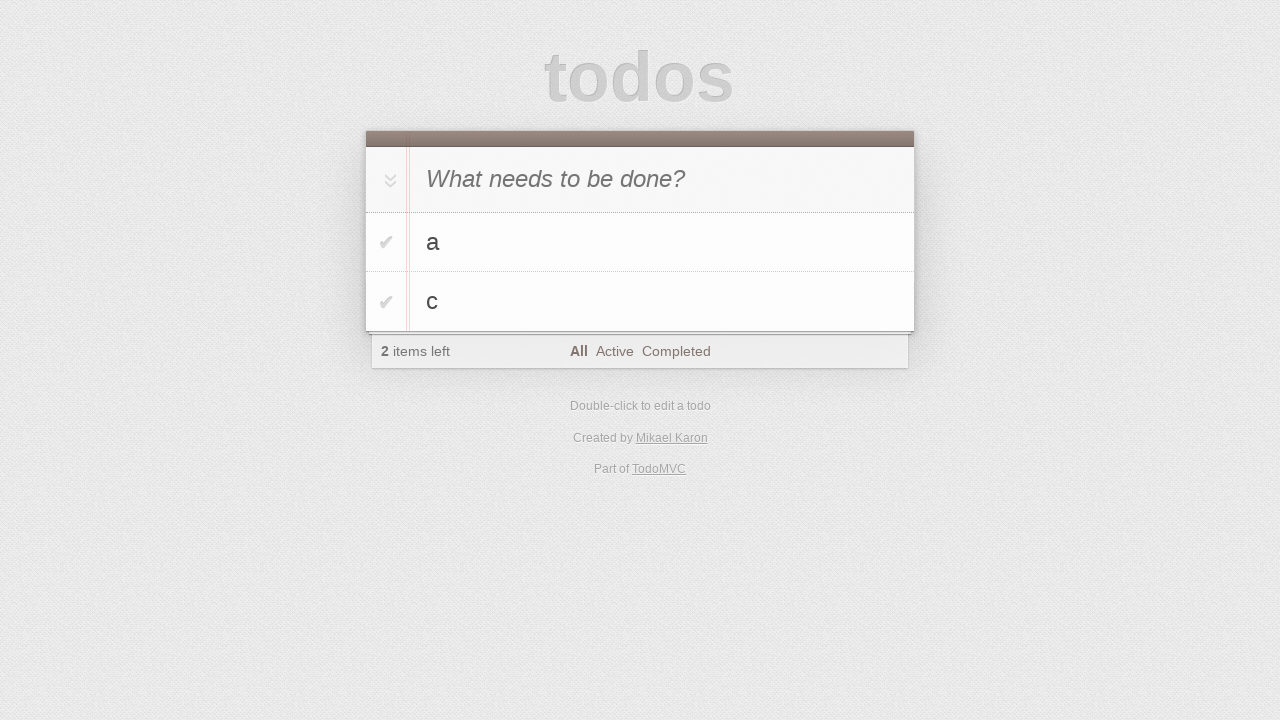

Double-clicked todo 'c' to enter edit mode at (640, 302) on #todo-list>li >> internal:has-text="c"i
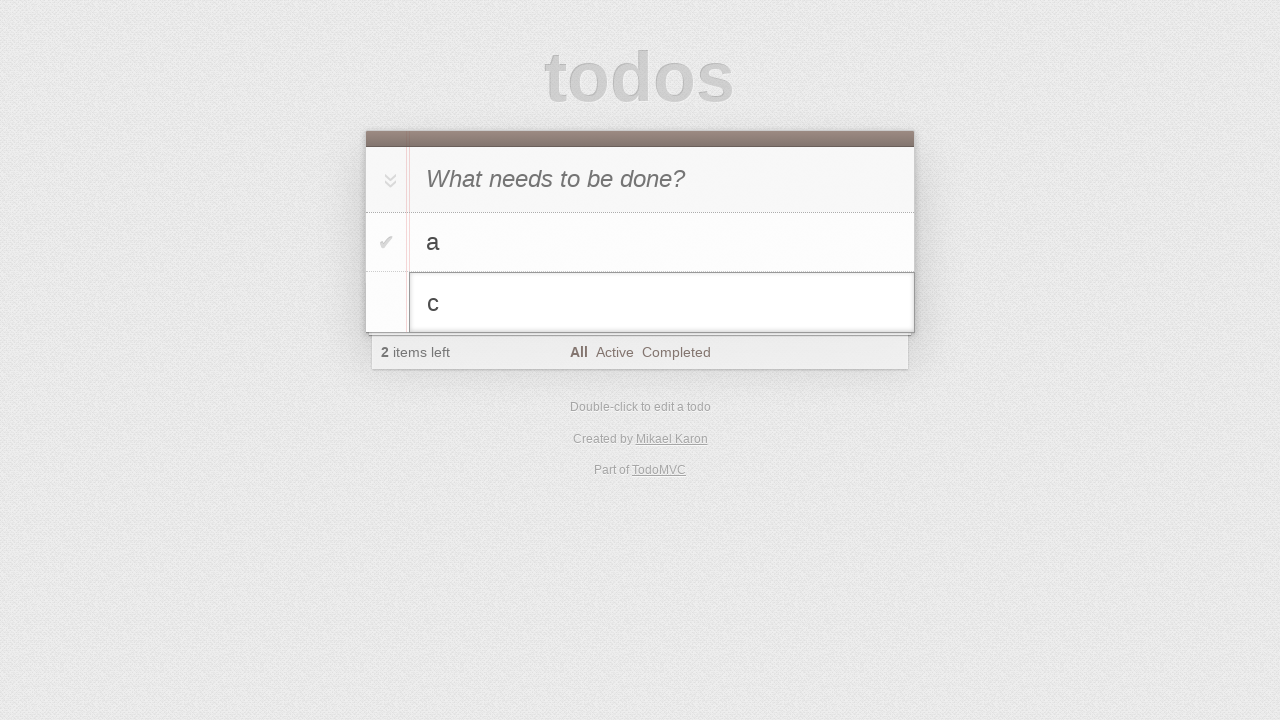

Filled edit field with 'c to be canceled' on #todo-list>li.editing .edit
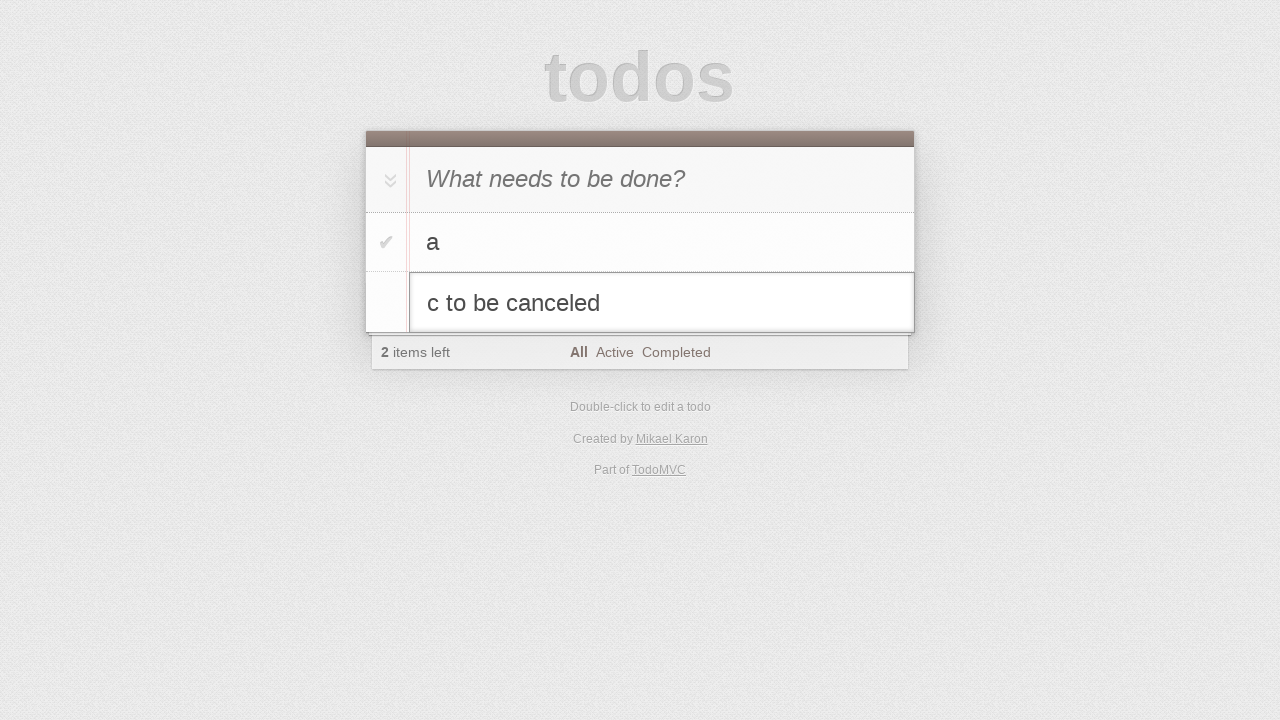

Pressed Escape to cancel edit on 'c', reverting to original text on #todo-list>li.editing .edit
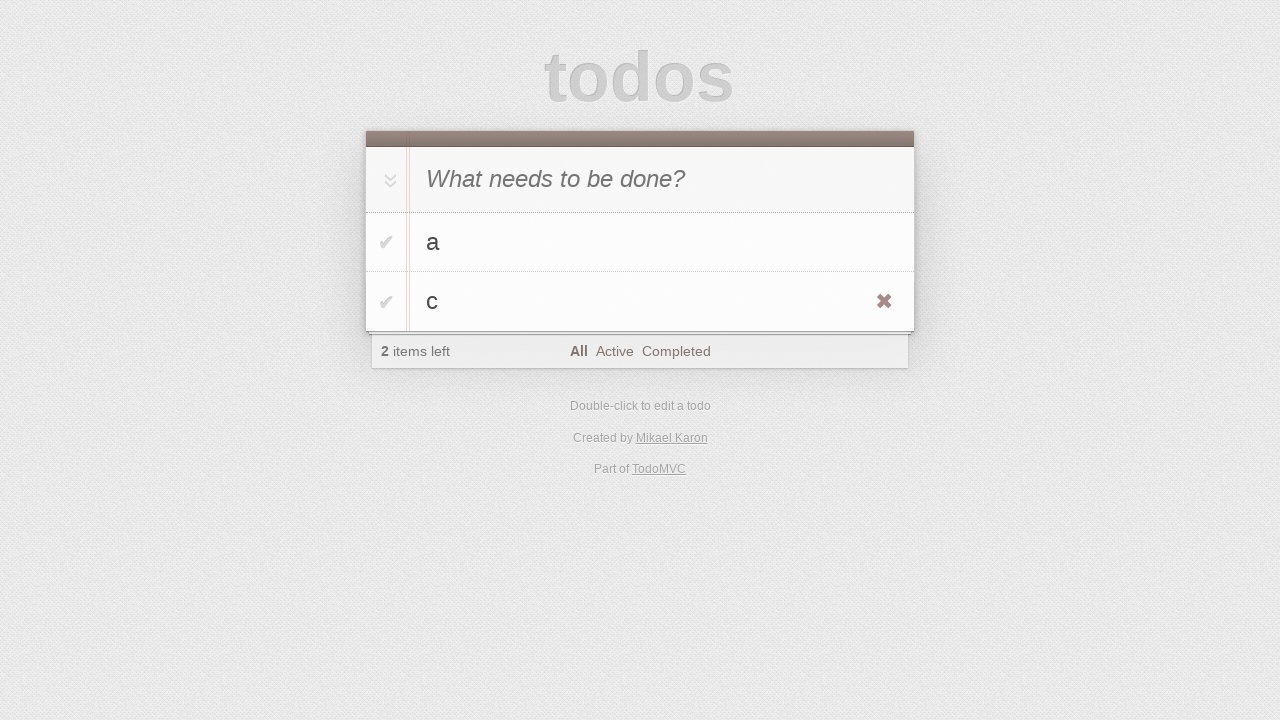

Located todo 'c' for deletion
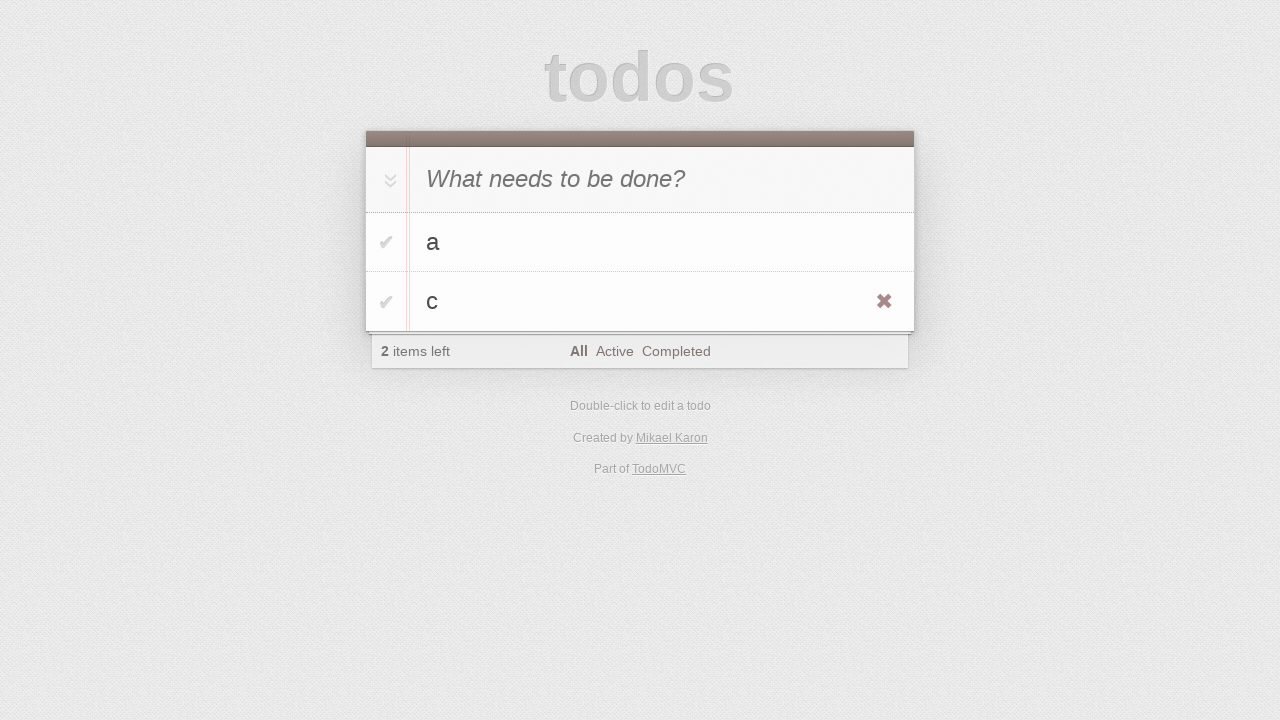

Hovered over todo 'c' to reveal delete button at (640, 302) on #todo-list>li >> internal:has-text="c"i
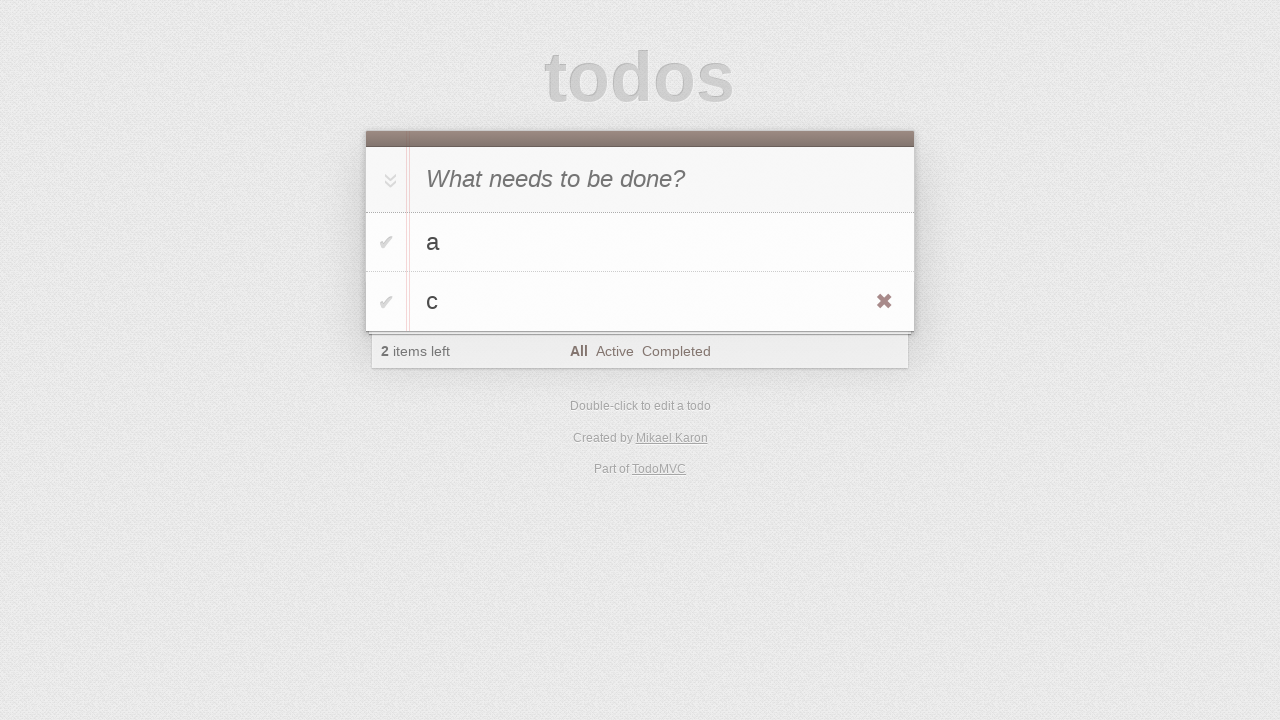

Clicked destroy button to delete todo 'c' at (884, 302) on #todo-list>li >> internal:has-text="c"i >> .destroy
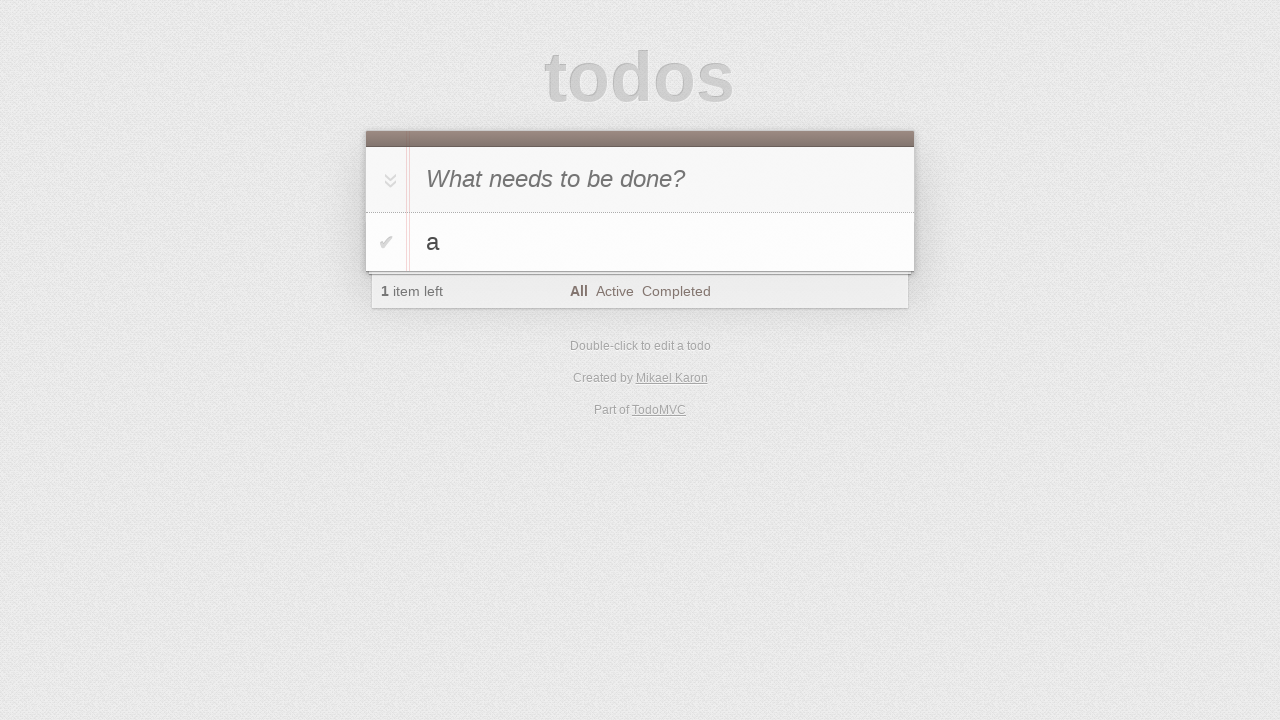

Verified final state with only todo 'a' remaining
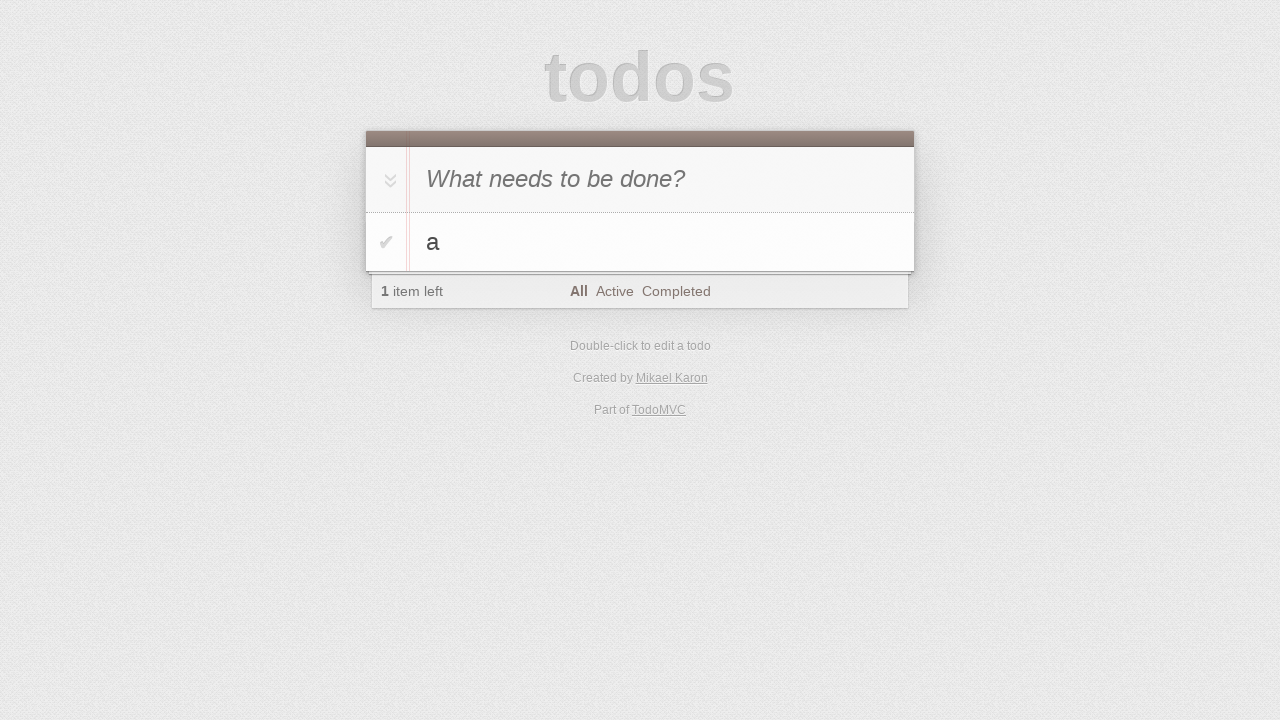

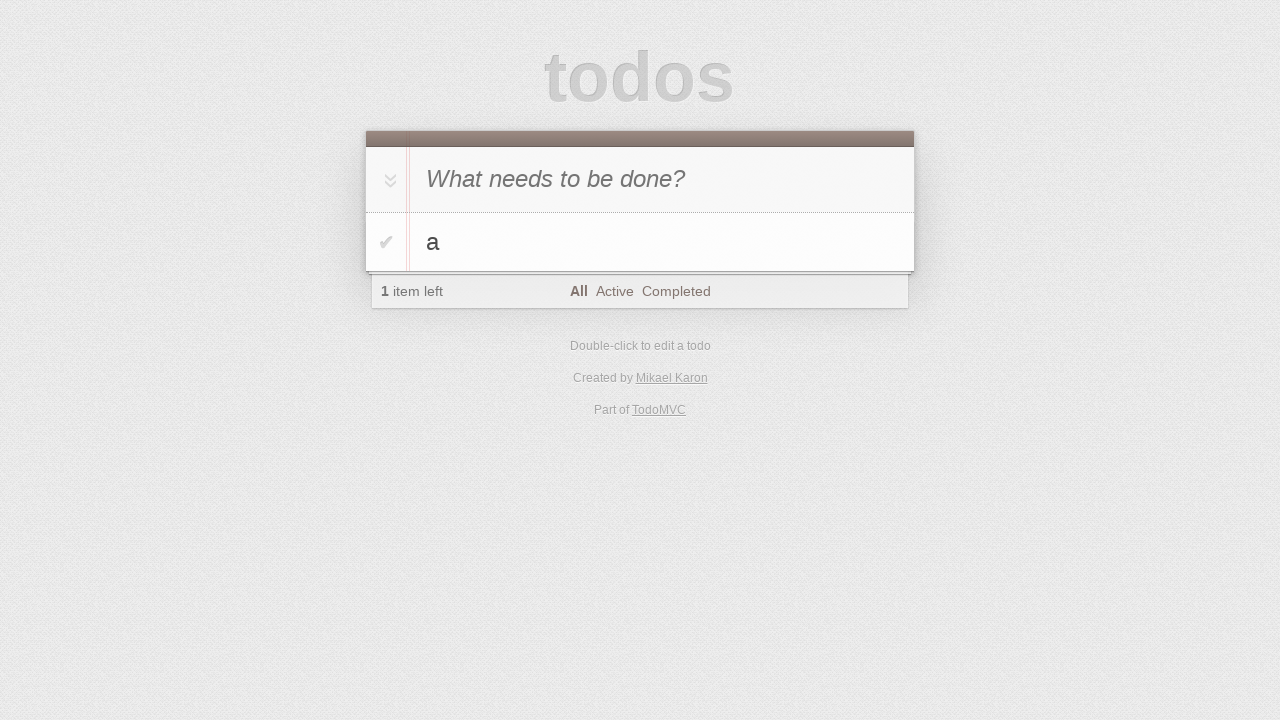